Tests dropdown selection functionality by selecting options using different methods and verifying the selections

Starting URL: https://the-internet.herokuapp.com/dropdown

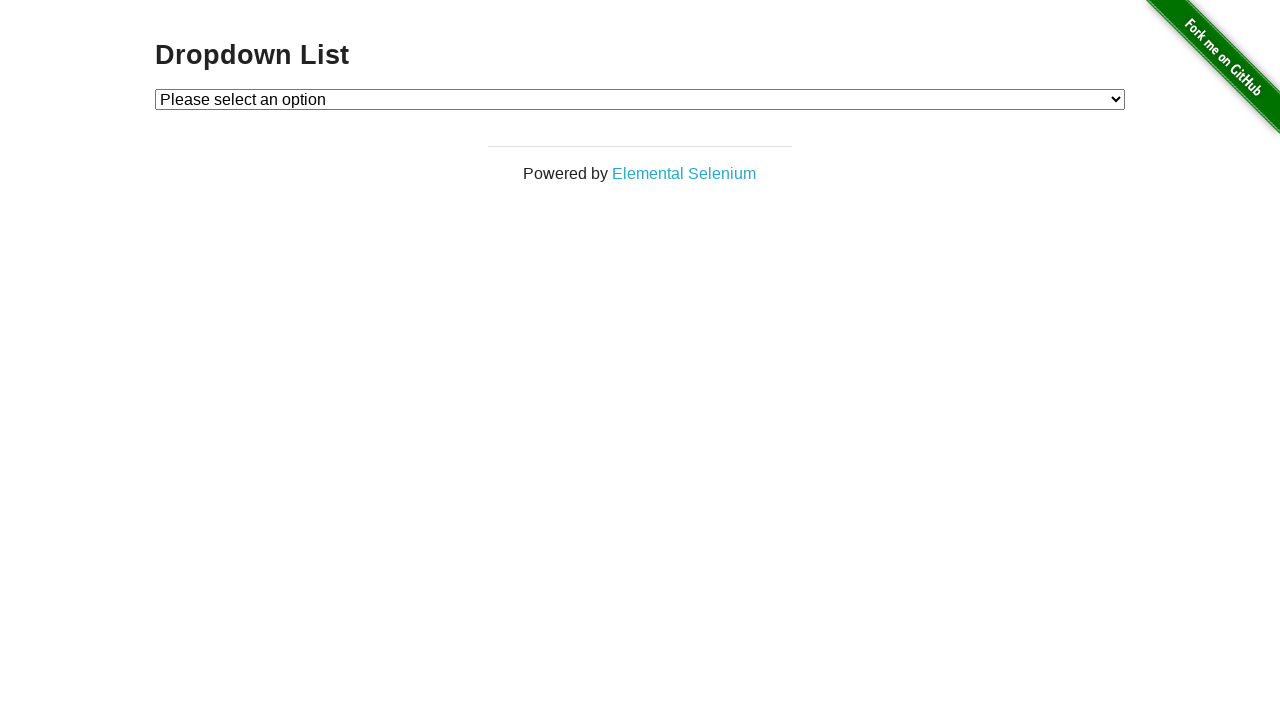

Dropdown element loaded and is visible
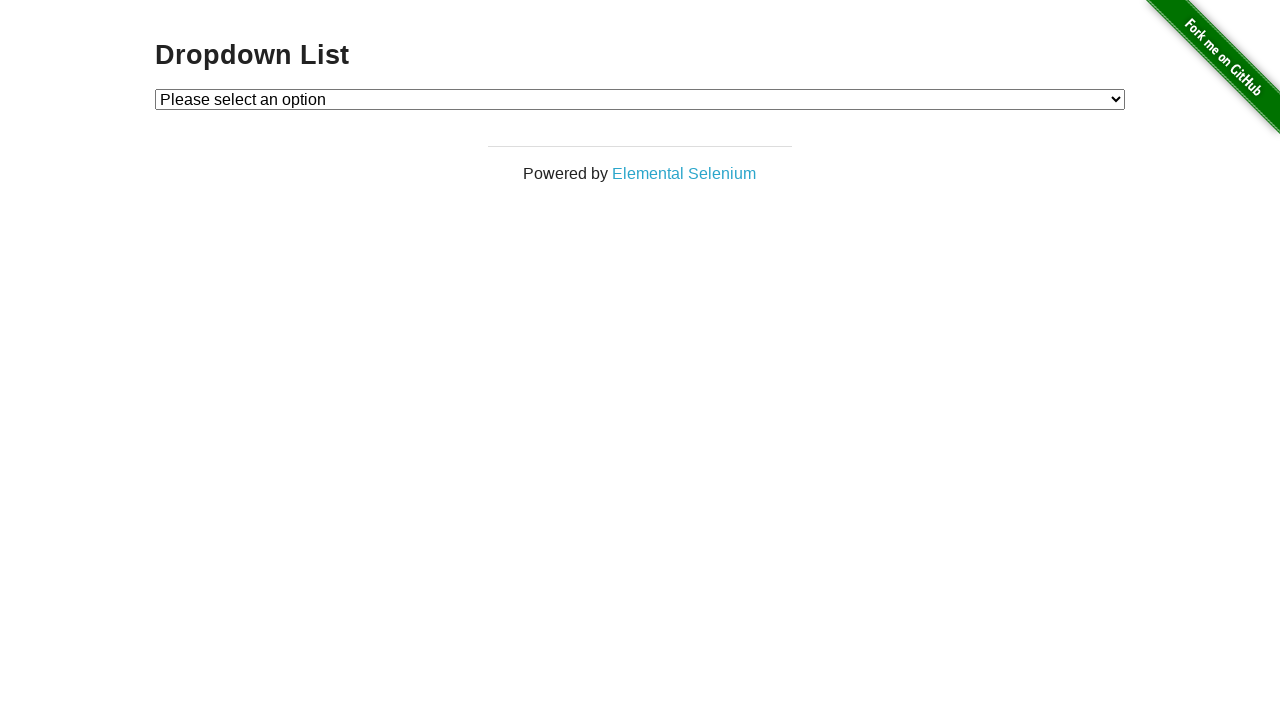

Selected Option 1 from dropdown by index on #dropdown
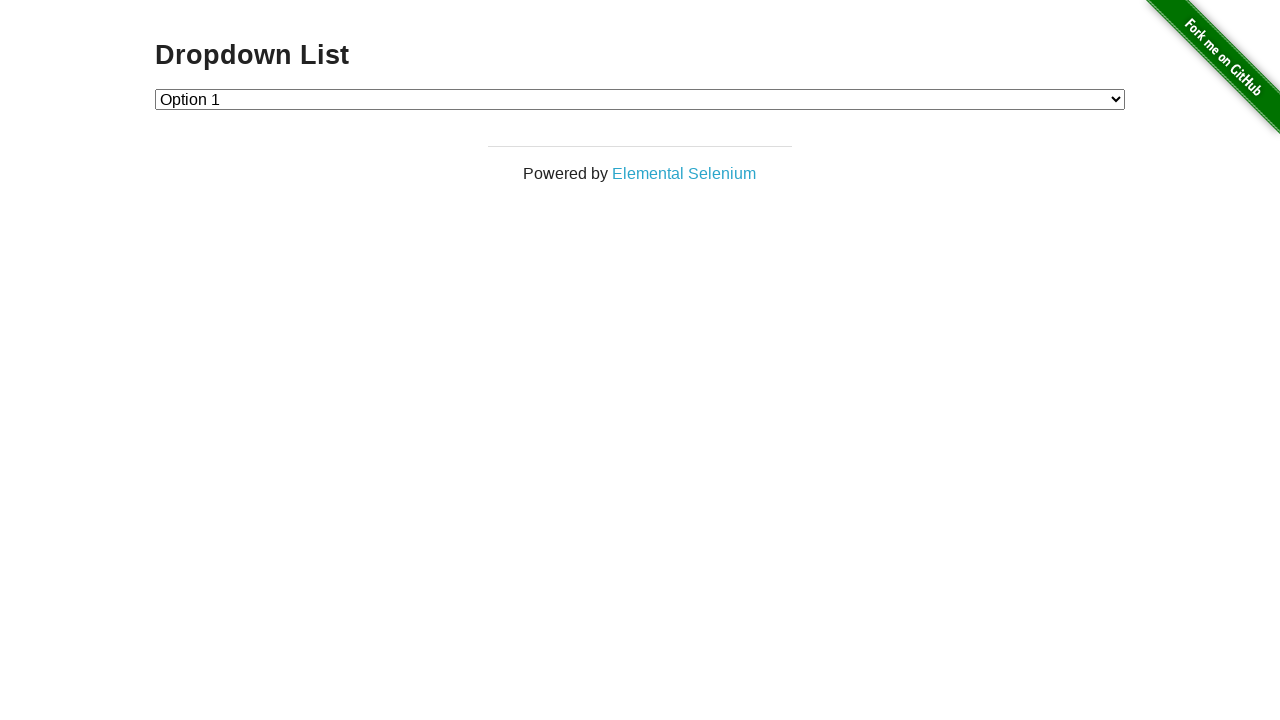

Verified that Option 1 is selected (value: 1)
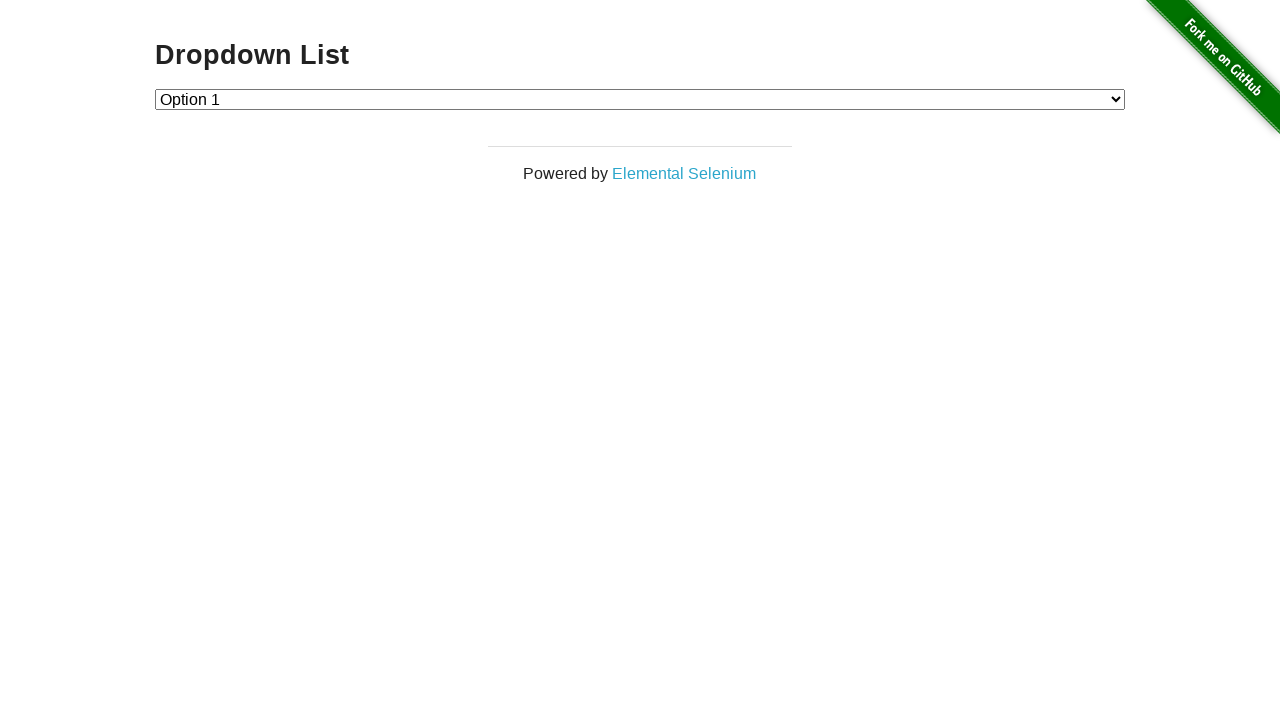

Selected Option 2 from dropdown by value on #dropdown
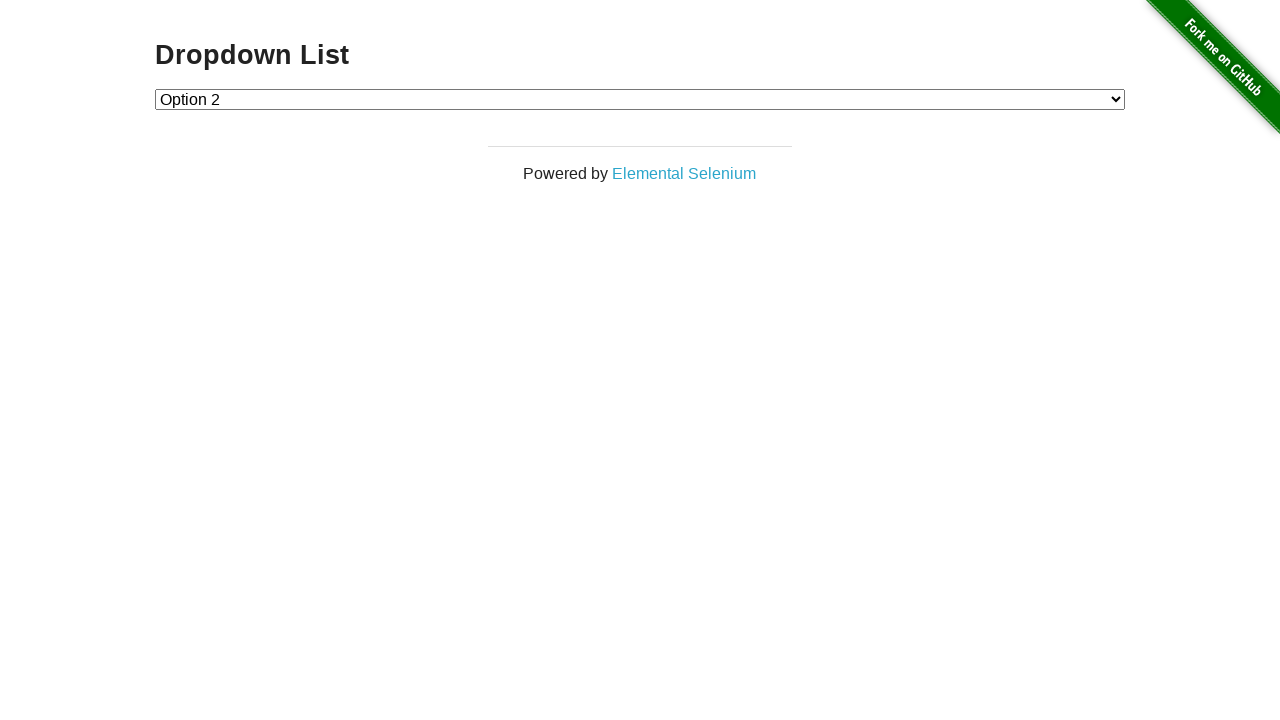

Verified that Option 2 is selected (value: 2)
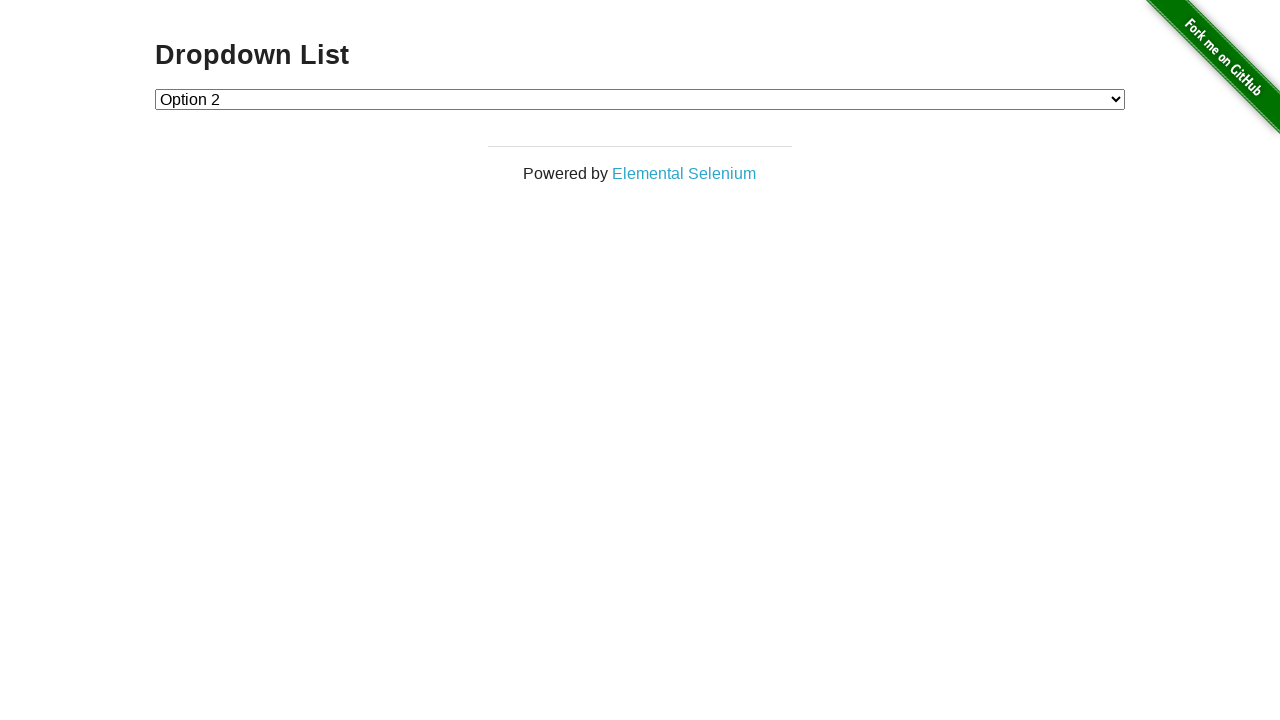

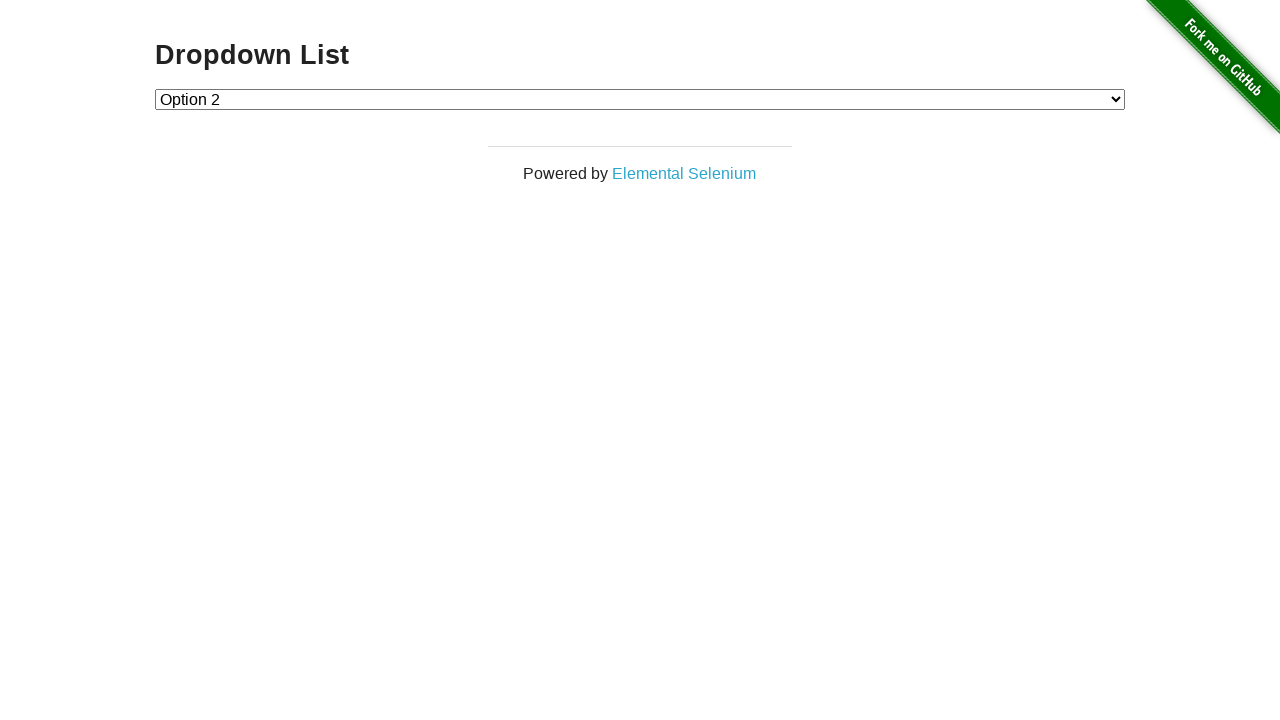